Tests opting out of A/B testing by forging an opt-out cookie on the target page, refreshing, and verifying the page shows "No A/B Test" heading

Starting URL: http://the-internet.herokuapp.com/abtest

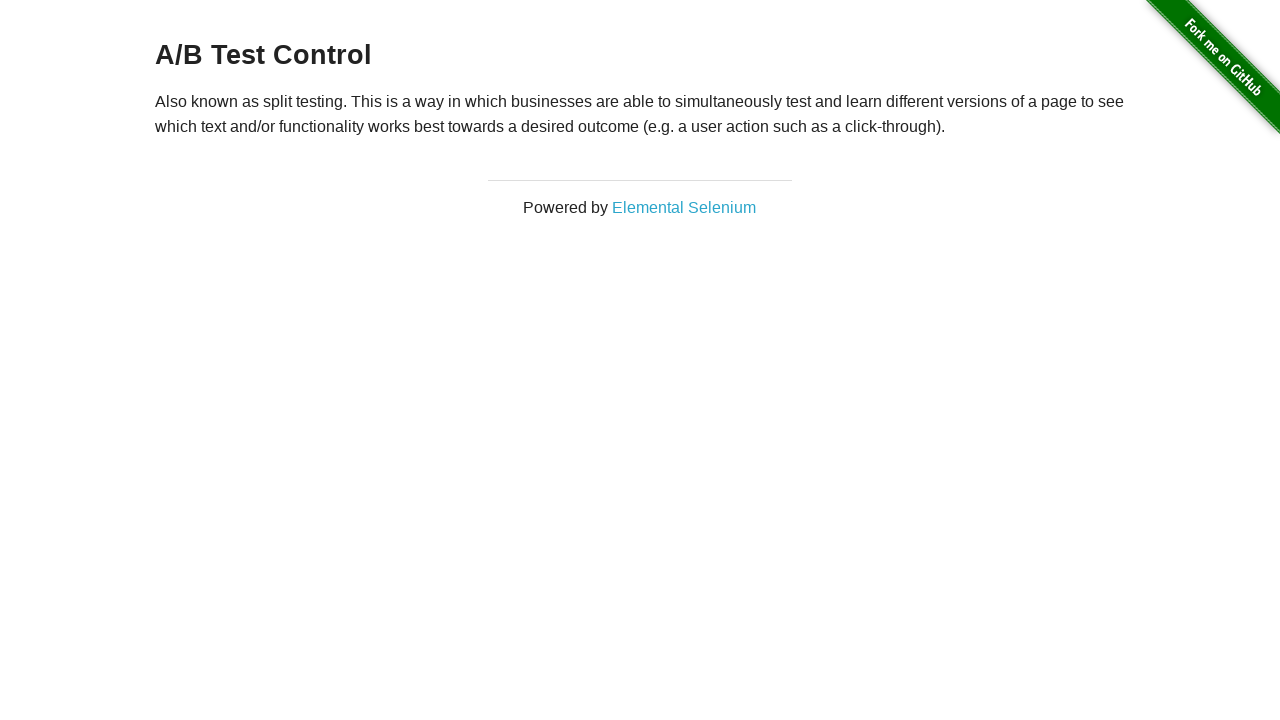

Retrieved initial heading text from h3 element
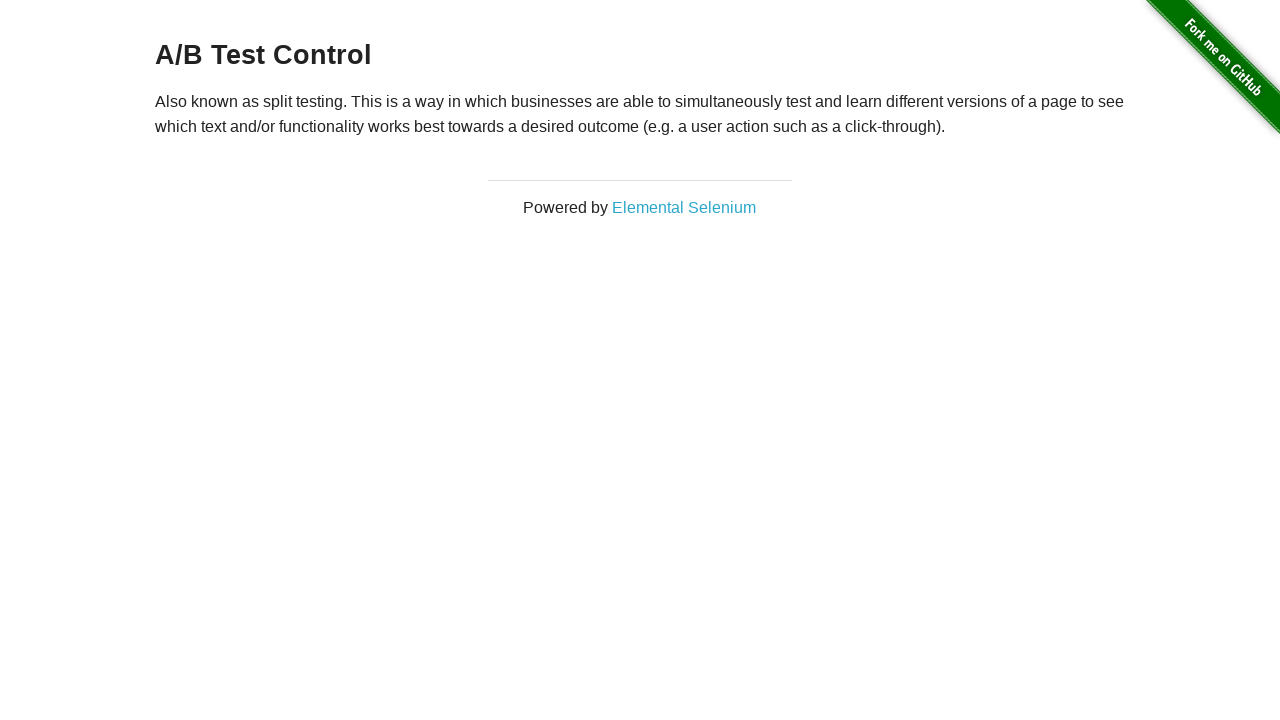

Verified initial page shows A/B test variation or control
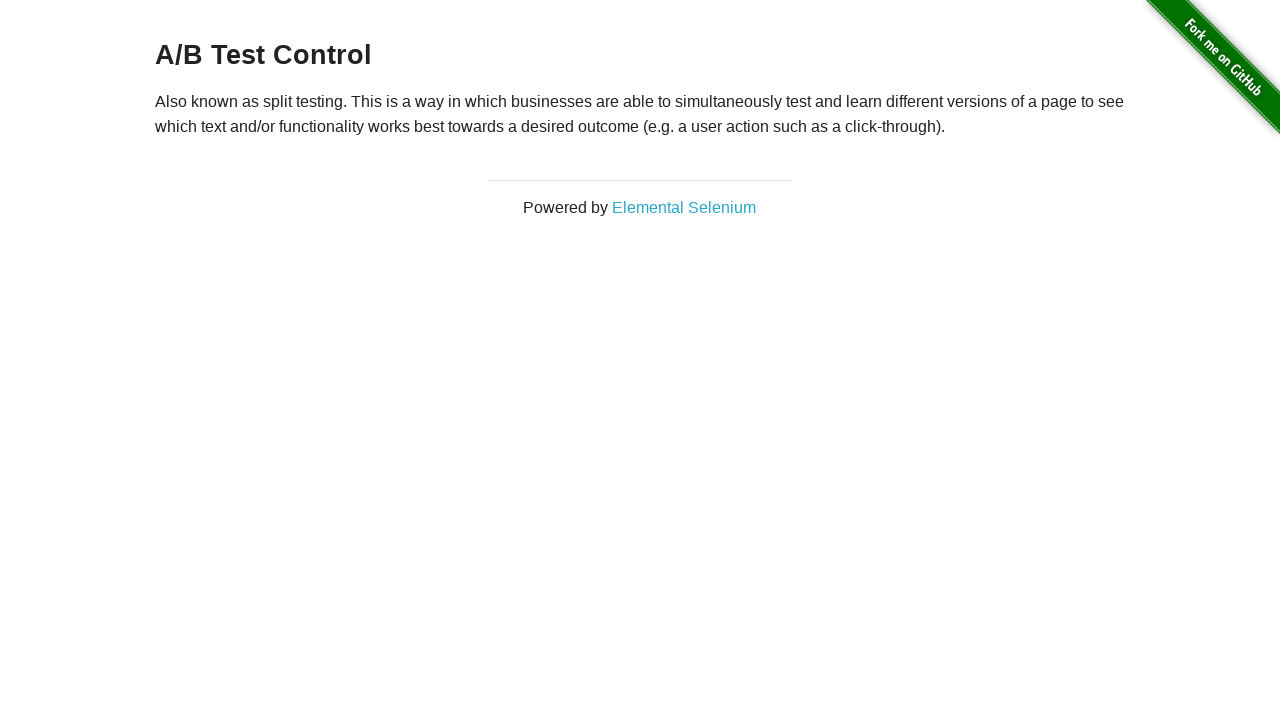

Added optimizelyOptOut cookie to context
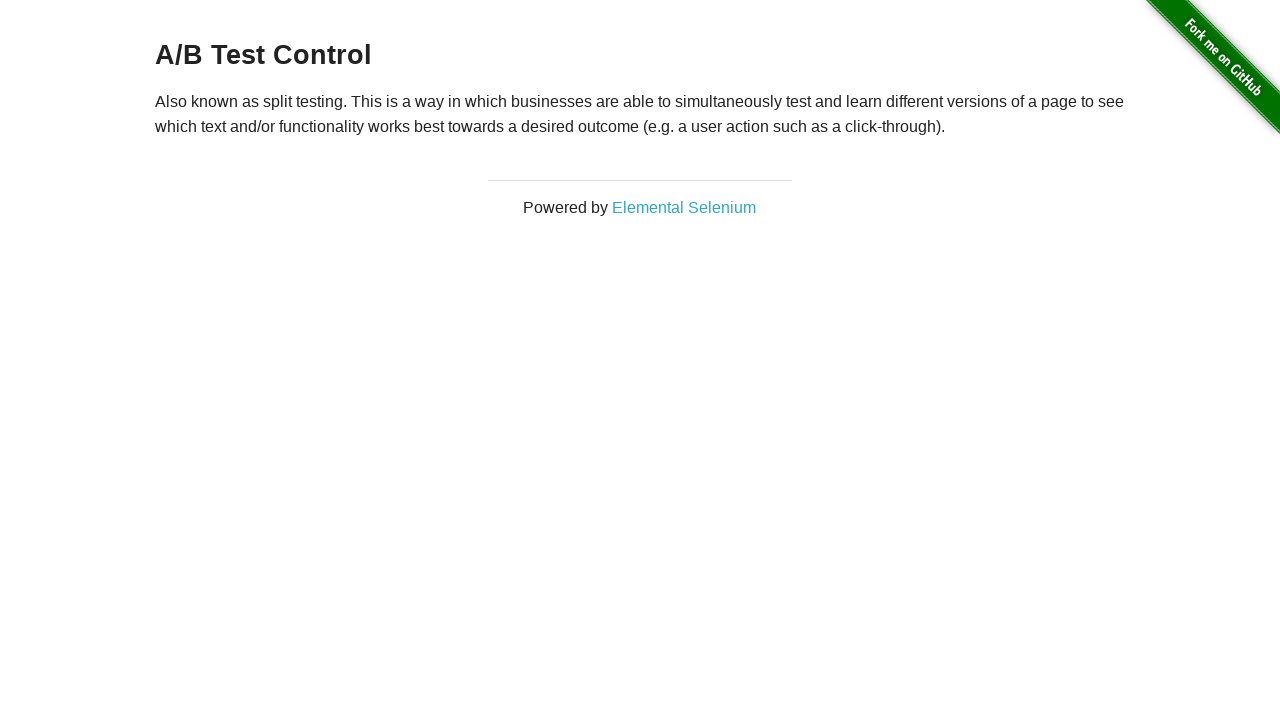

Reloaded page to apply opt-out cookie
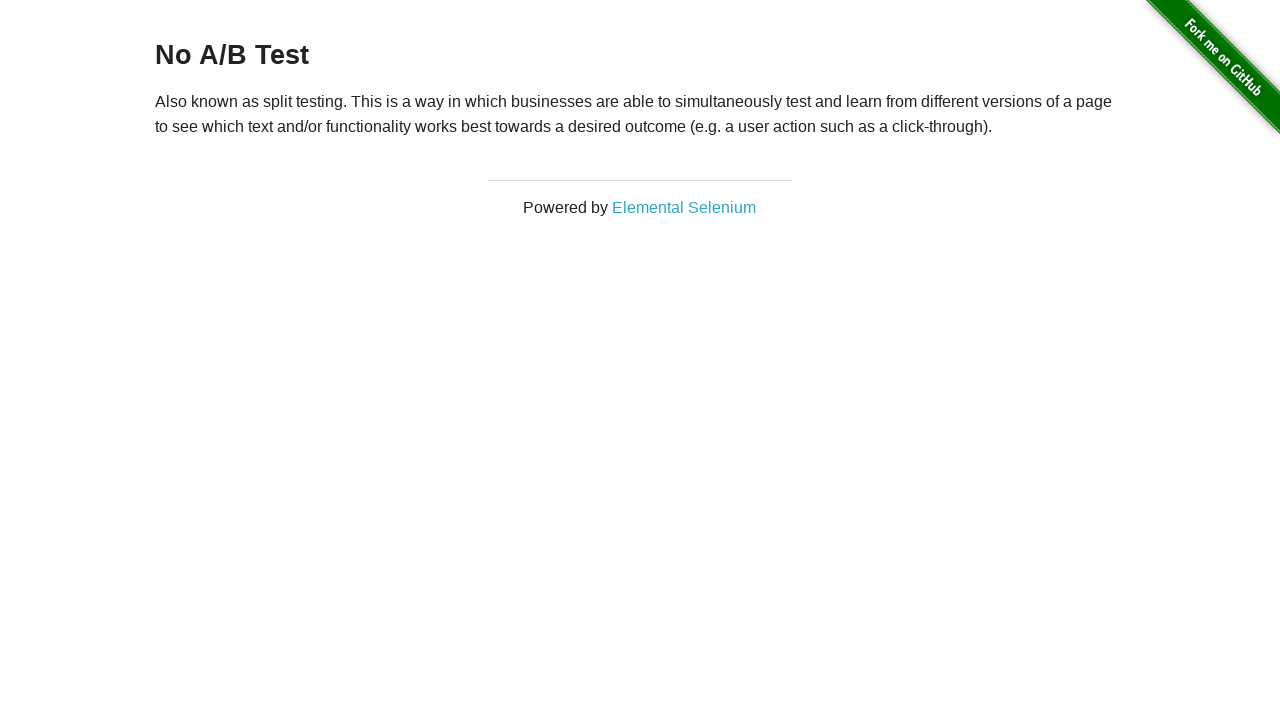

Retrieved heading text after page reload
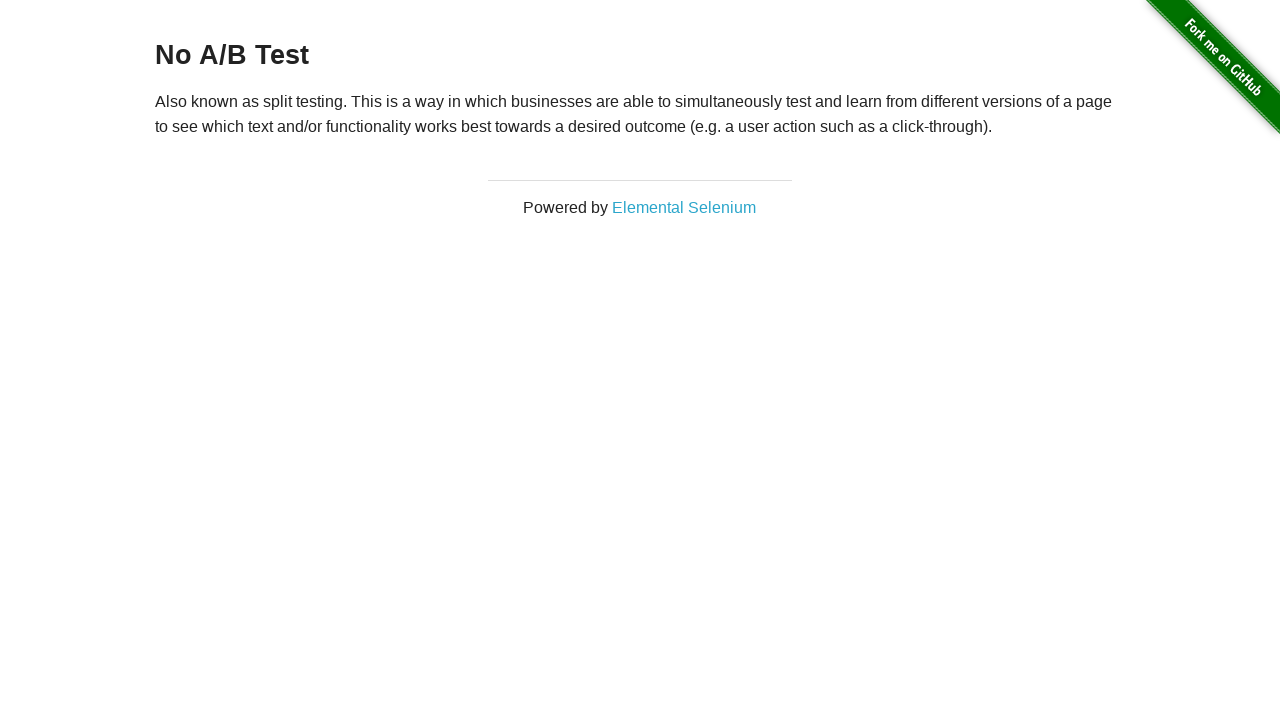

Verified page now shows 'No A/B Test' heading after opting out
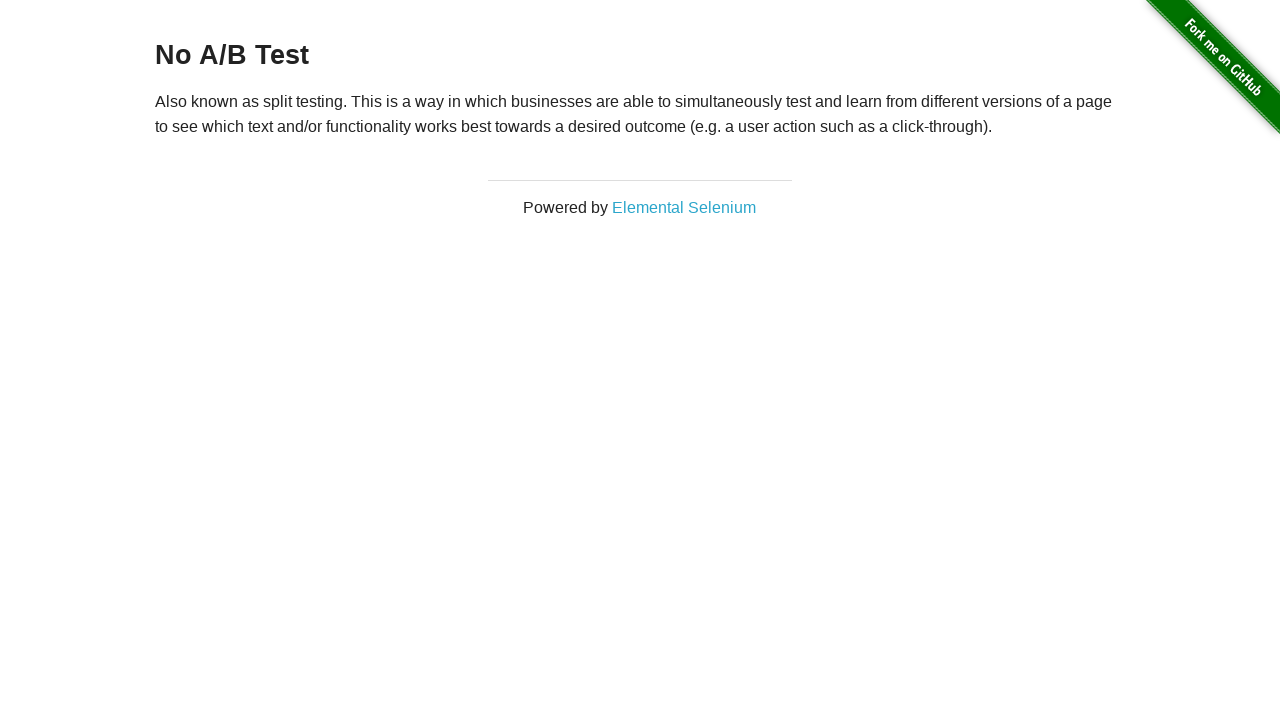

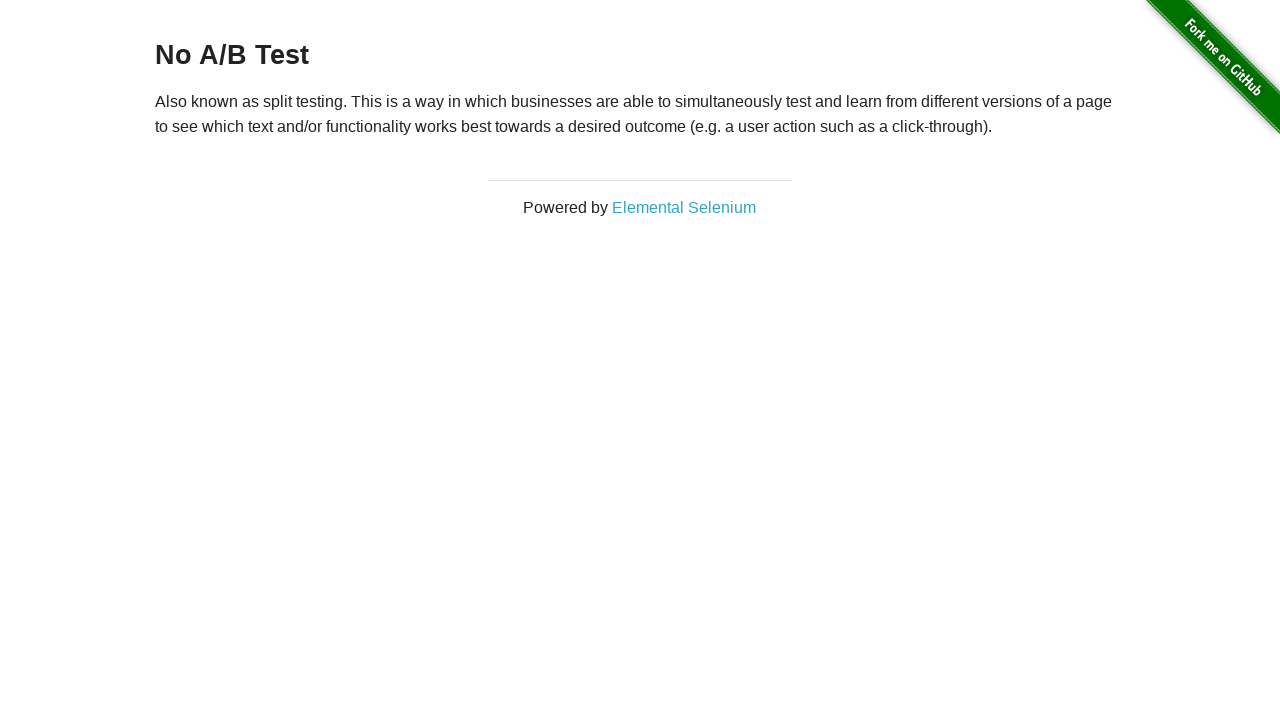